Tests dropdown/select functionality by selecting currency options by index and by value, then verifying the selections are correctly applied.

Starting URL: https://rahulshettyacademy.com/dropdownsPractise/

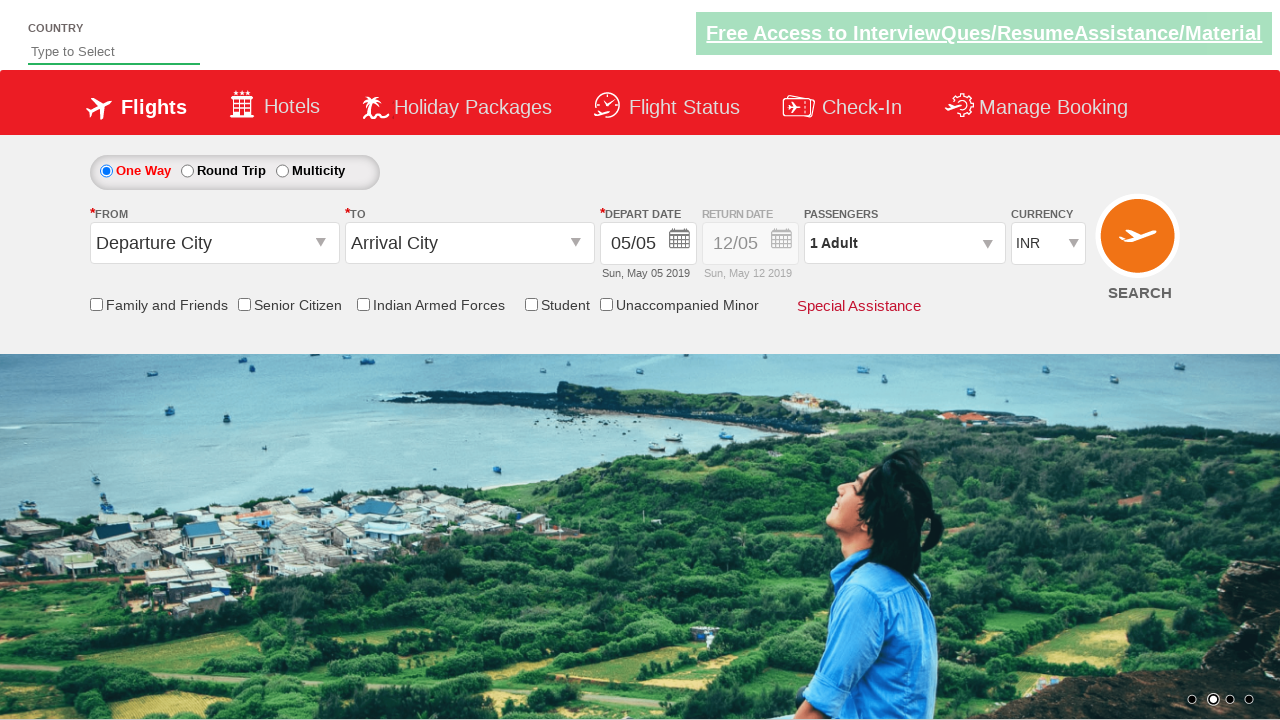

Currency dropdown became visible
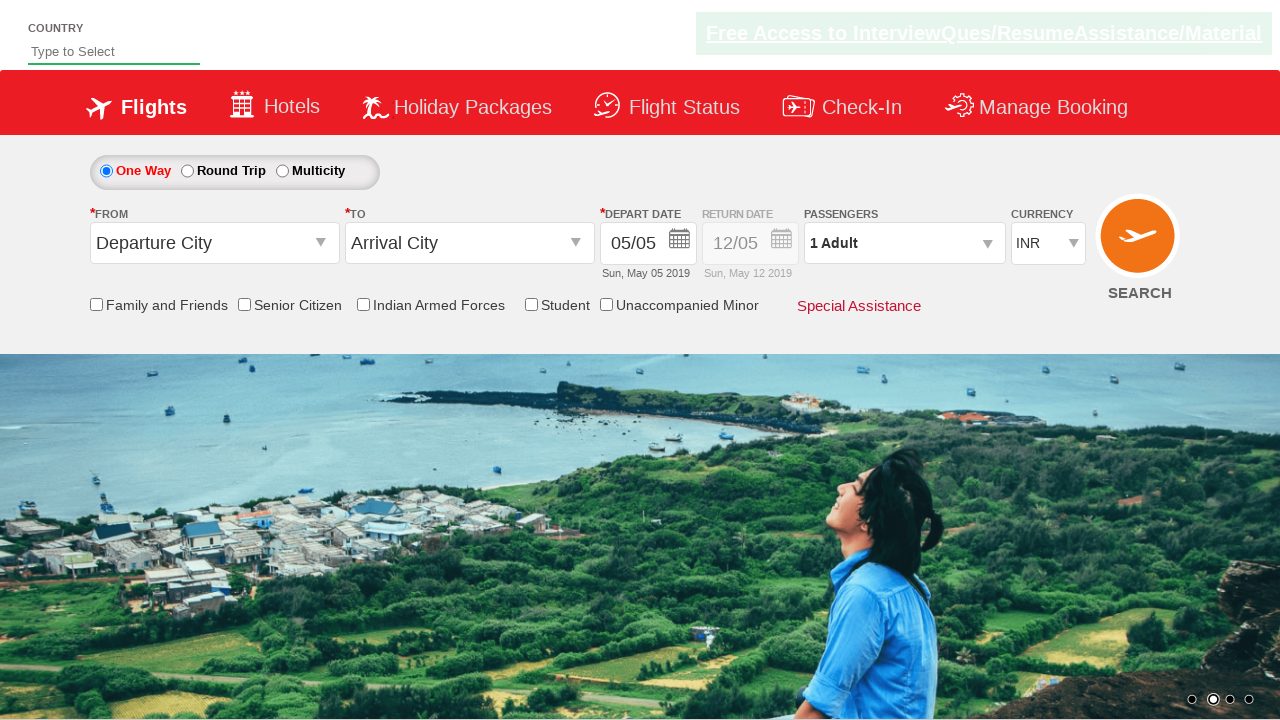

Selected AED currency by index 2 on #ctl00_mainContent_DropDownListCurrency
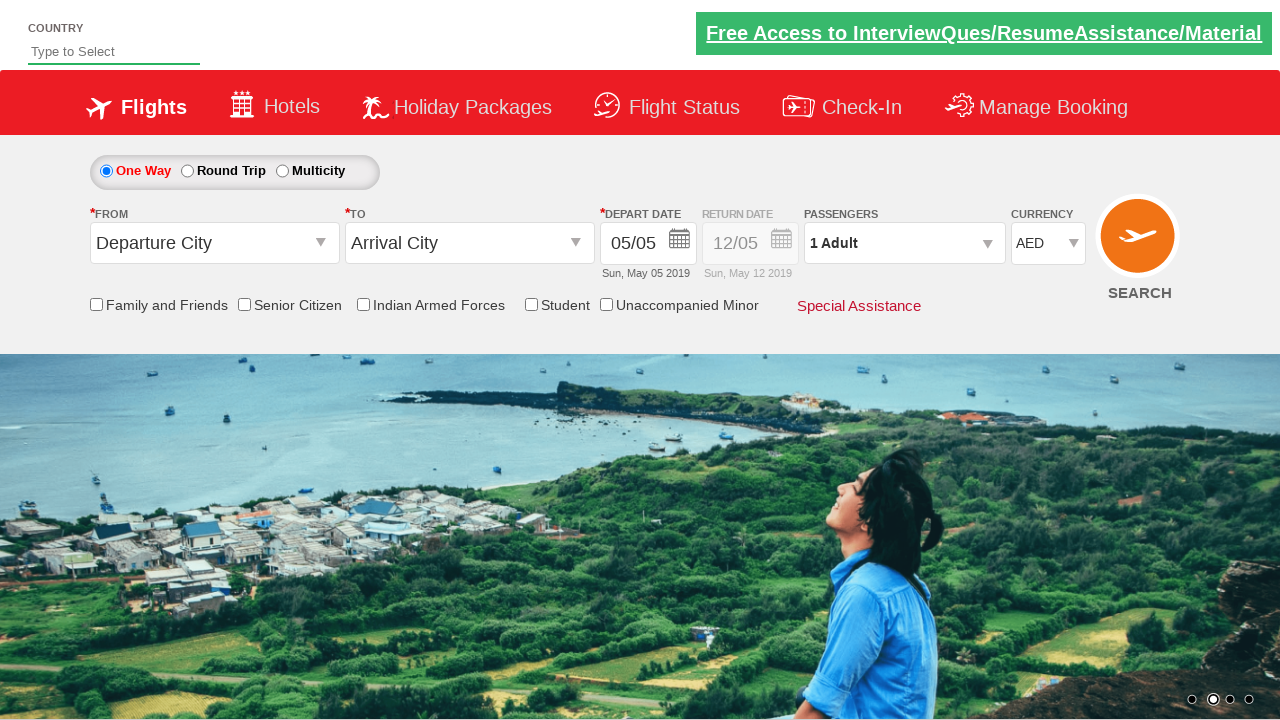

Retrieved selected currency value to verify AED
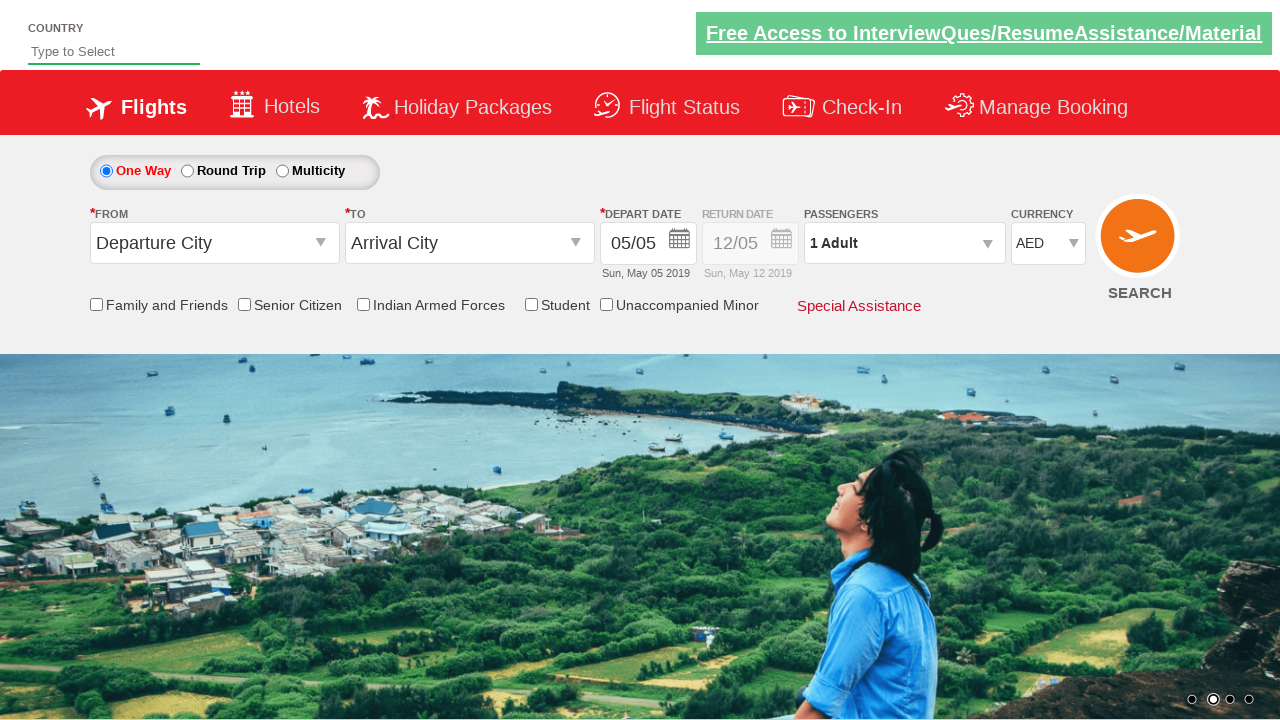

Verified that AED was correctly selected
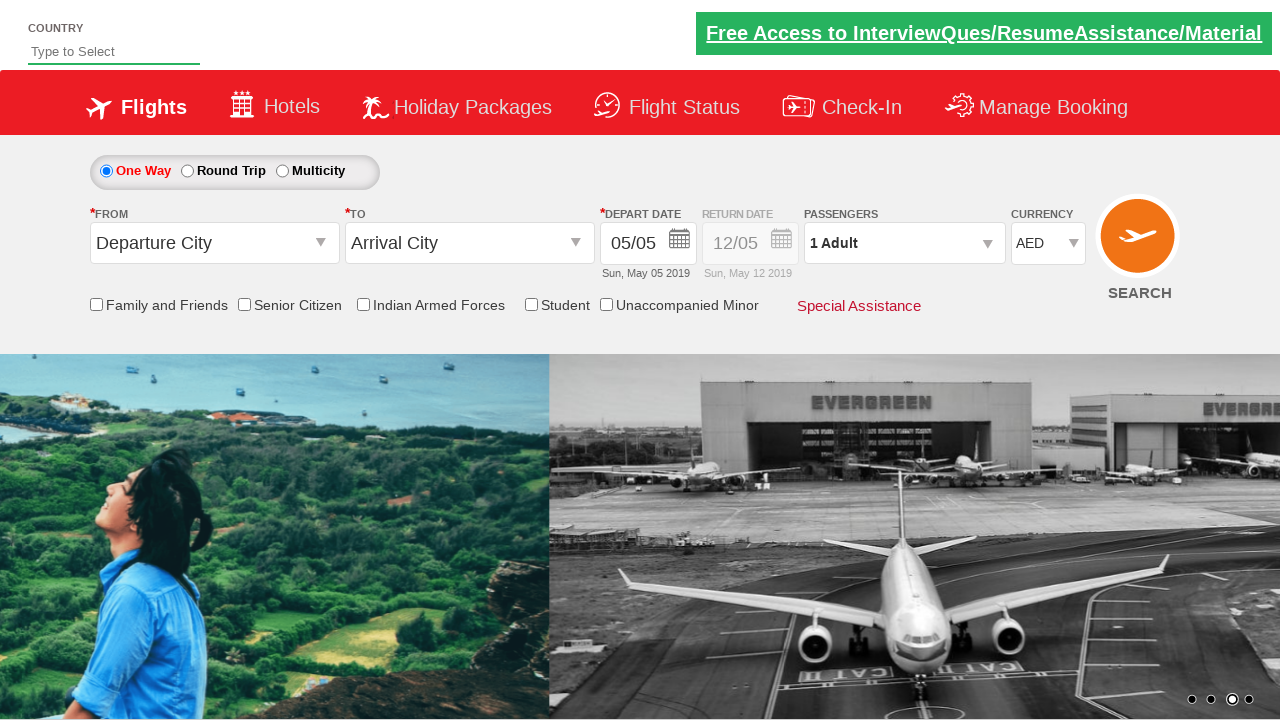

Selected USD currency by value on #ctl00_mainContent_DropDownListCurrency
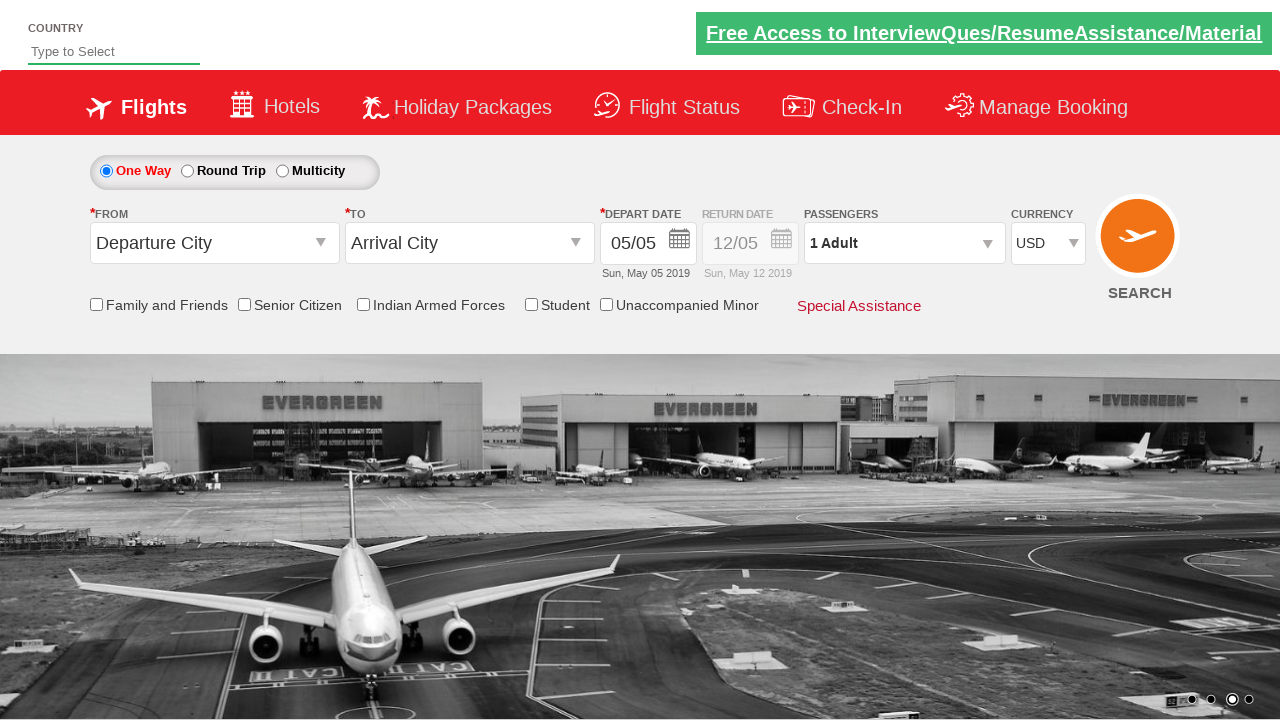

Retrieved selected currency value to verify USD
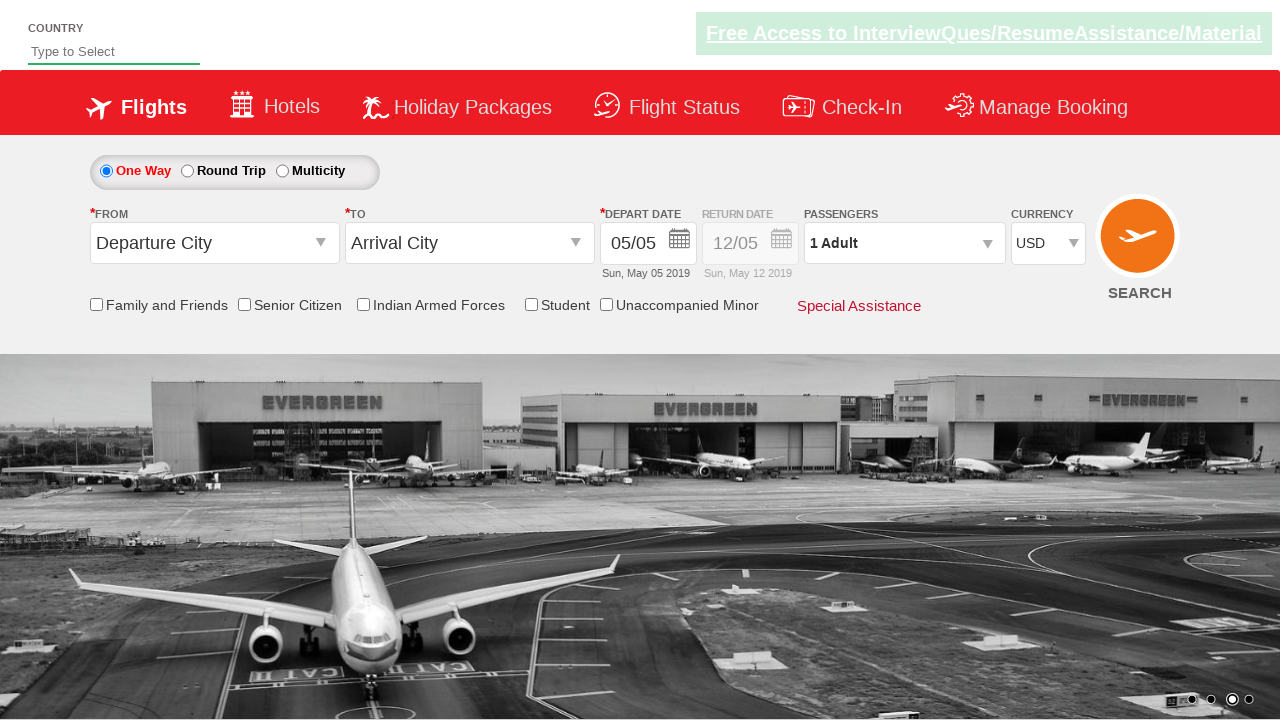

Verified that USD was correctly selected
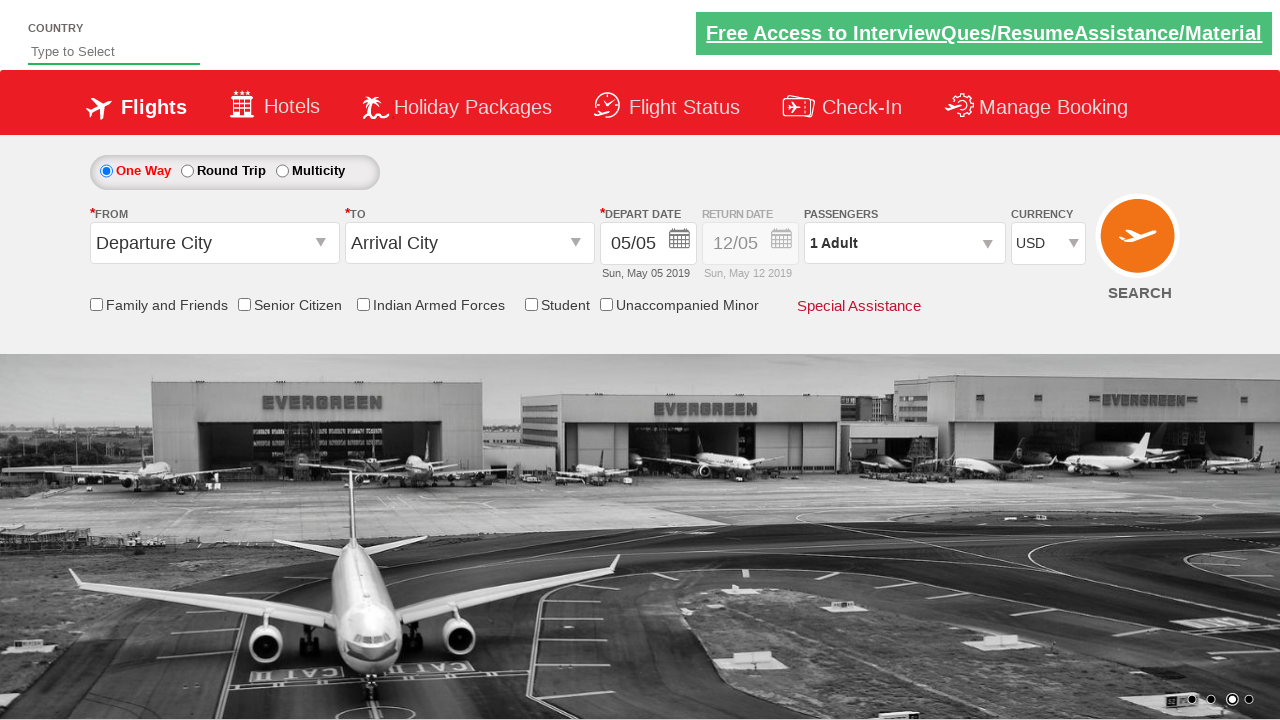

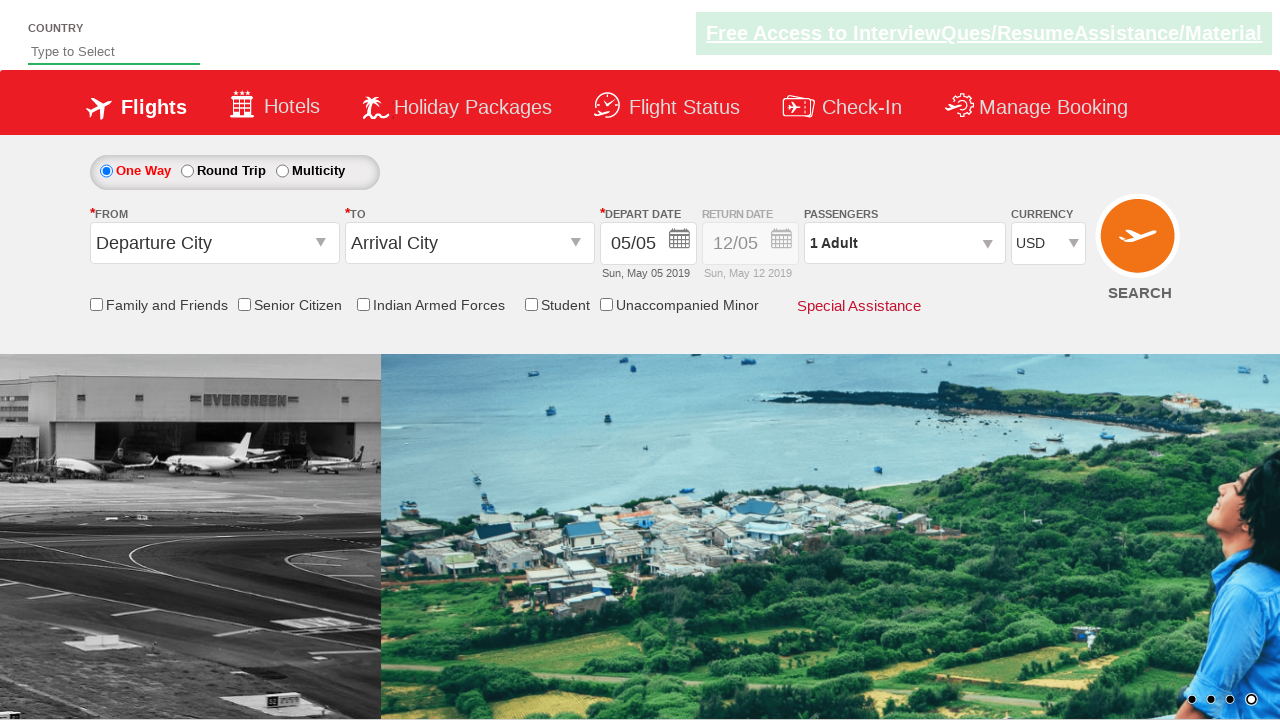